Tests finding a link by calculated text value, clicking it, then filling out a form with personal information (first name, last name, city, country) and submitting it.

Starting URL: http://suninjuly.github.io/find_link_text

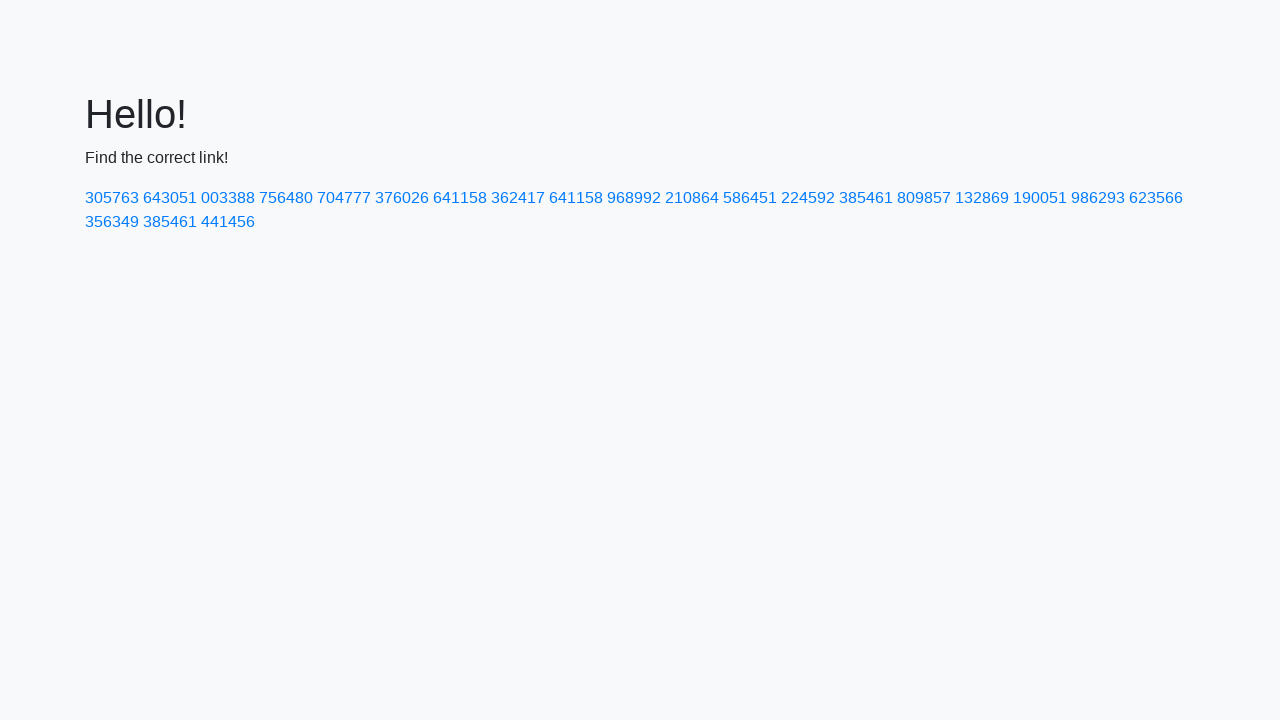

Calculated answer value from mathematical expression
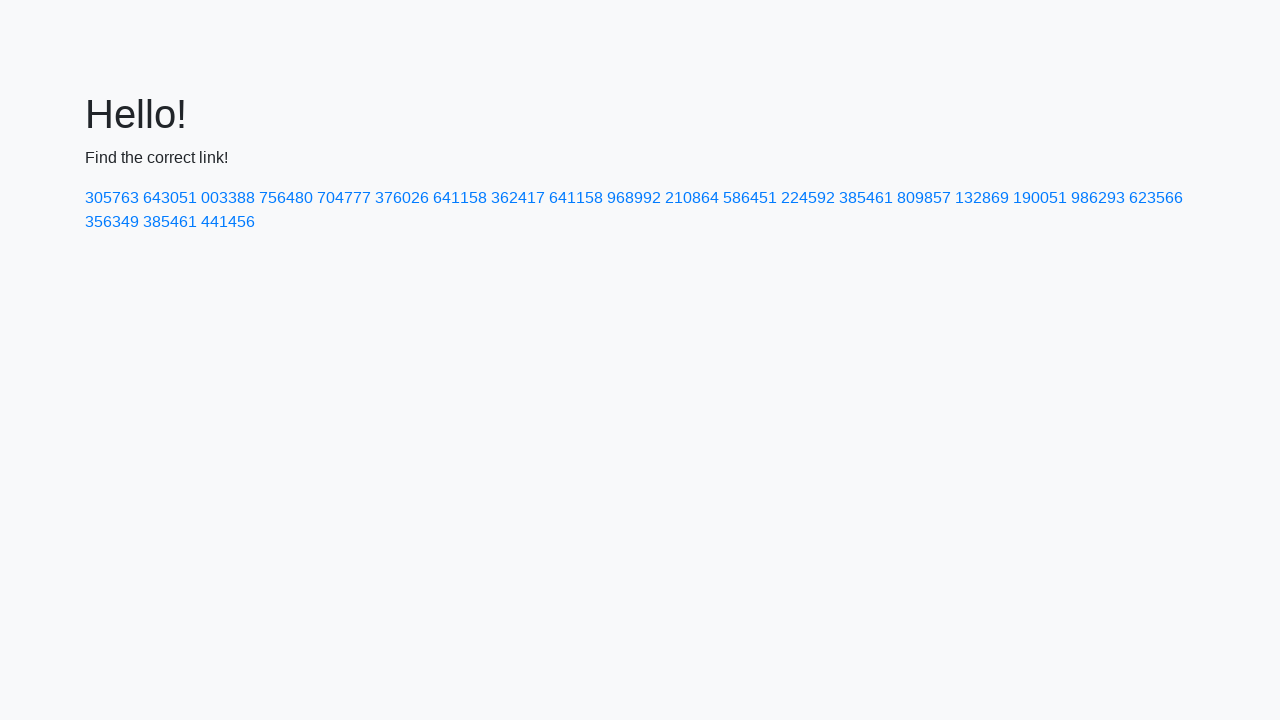

Clicked link with text '224592' at (808, 198) on text=224592
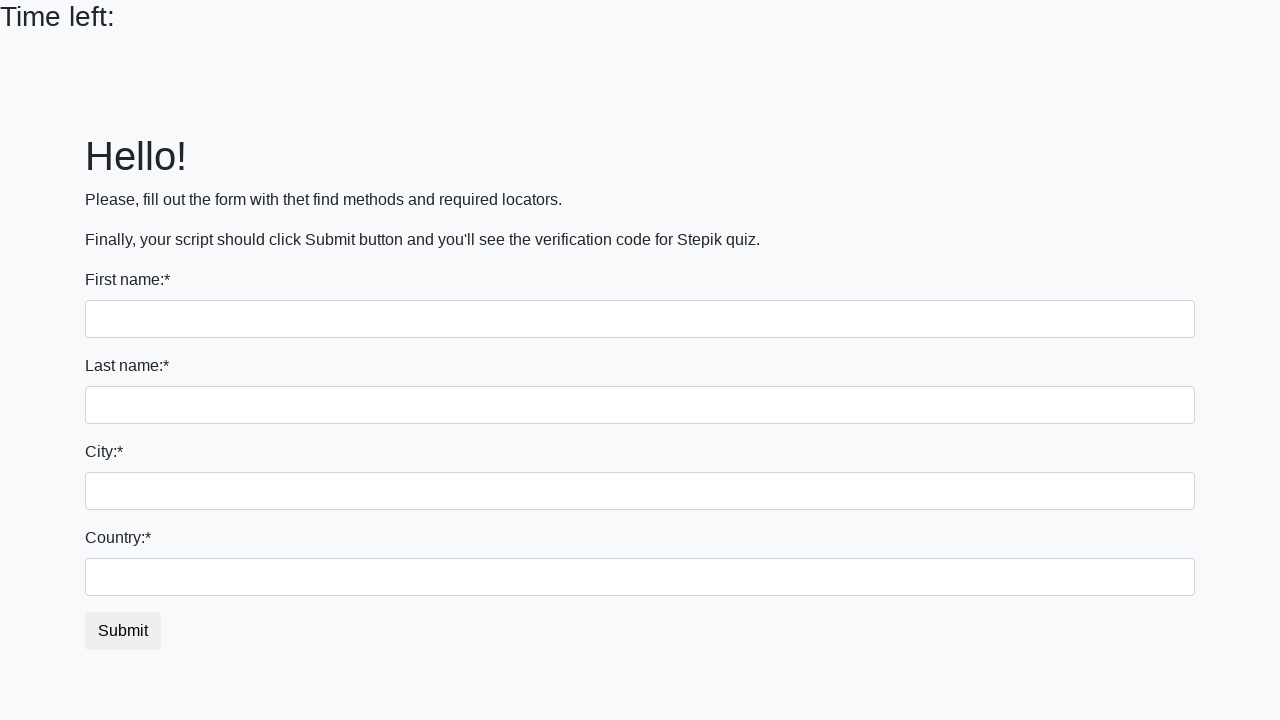

Filled first name field with 'Ivan' on input:first-of-type
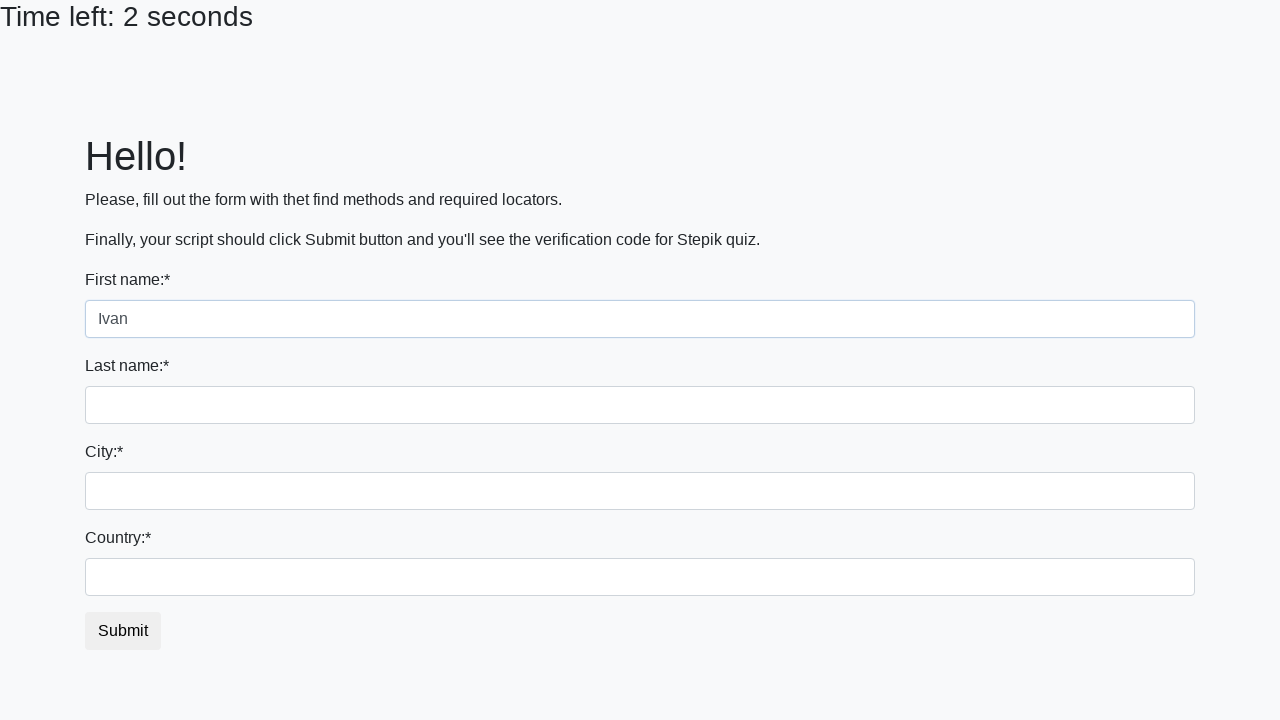

Filled last name field with 'Petrov' on input[name='last_name']
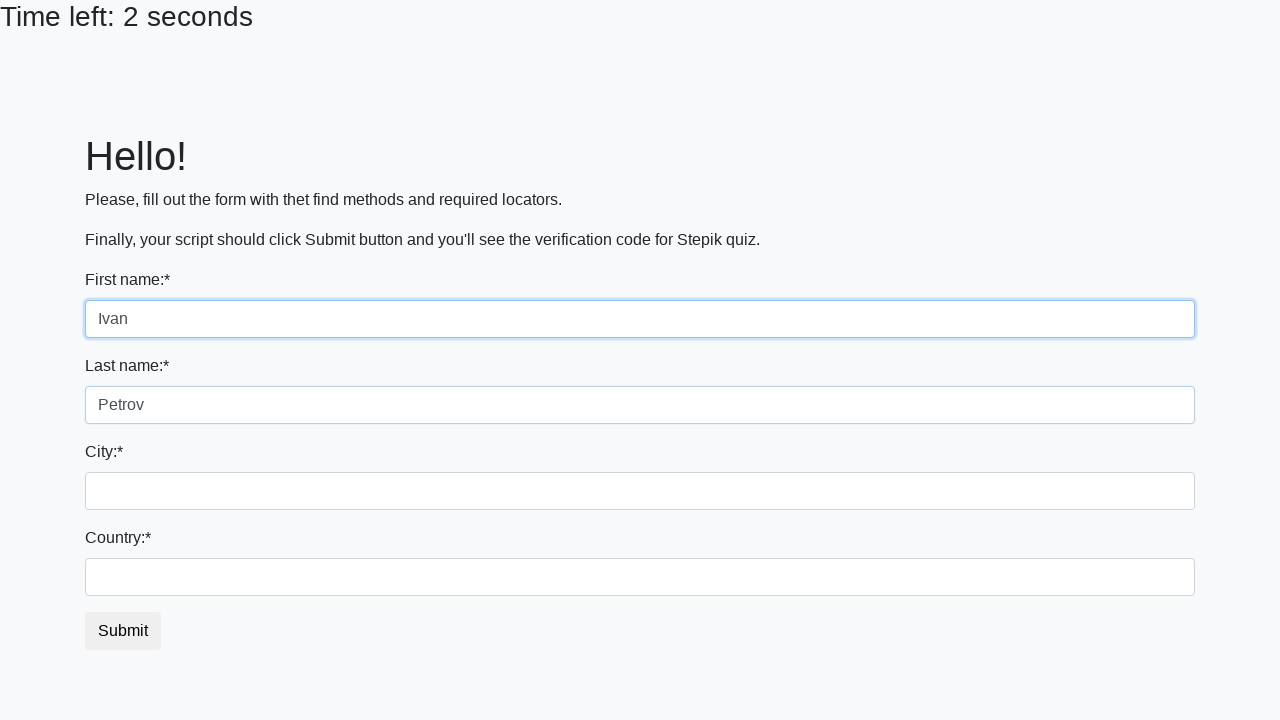

Filled city field with 'Smolensk' on .city
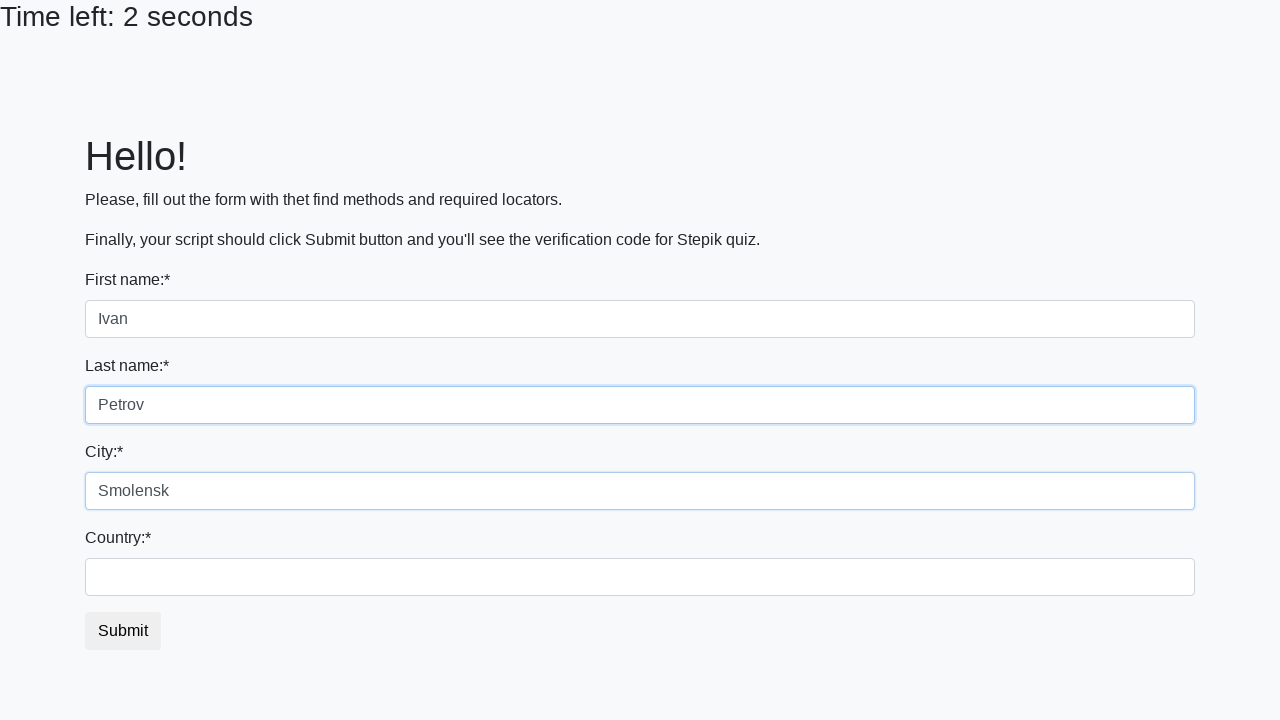

Filled country field with 'Russia' on #country
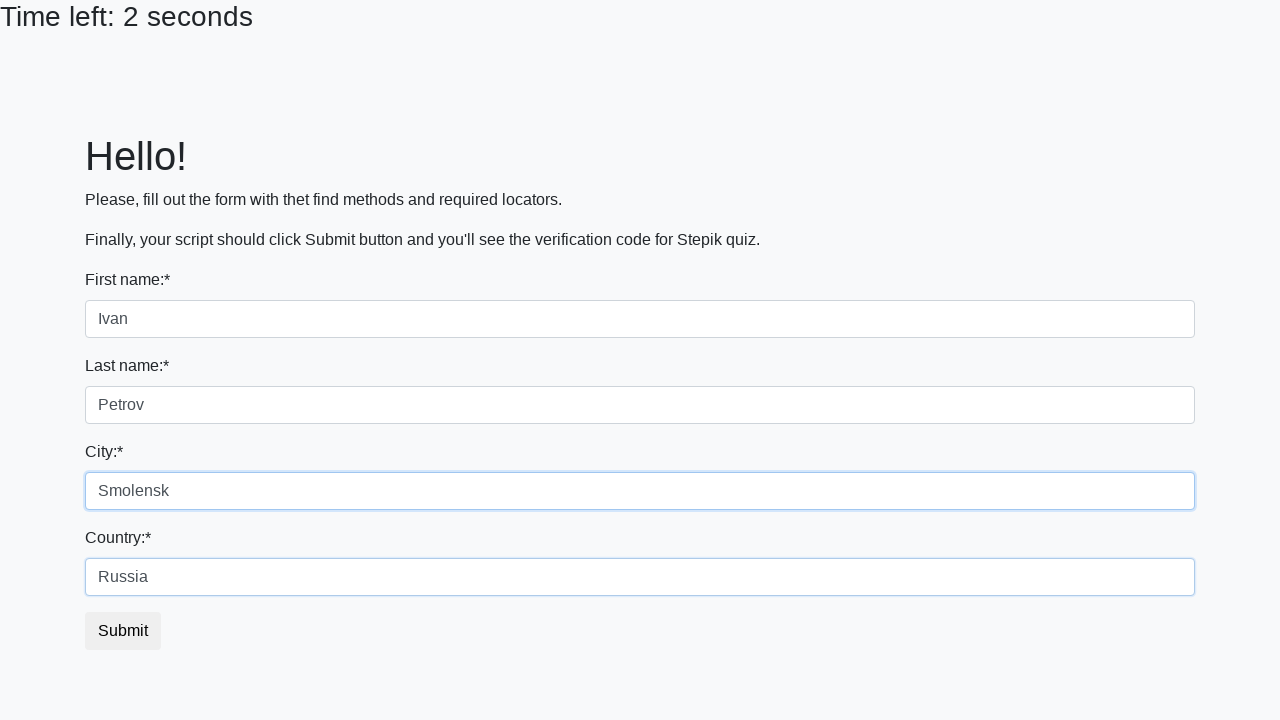

Clicked submit button to submit form at (123, 631) on button.btn
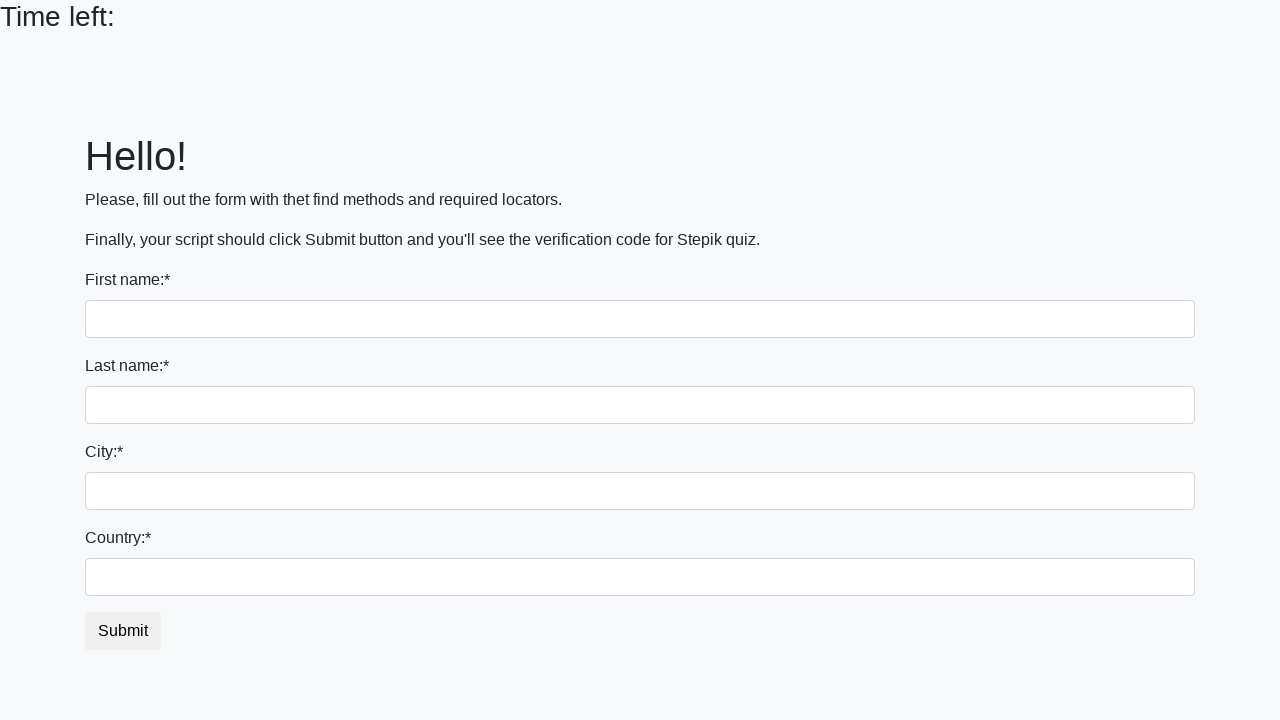

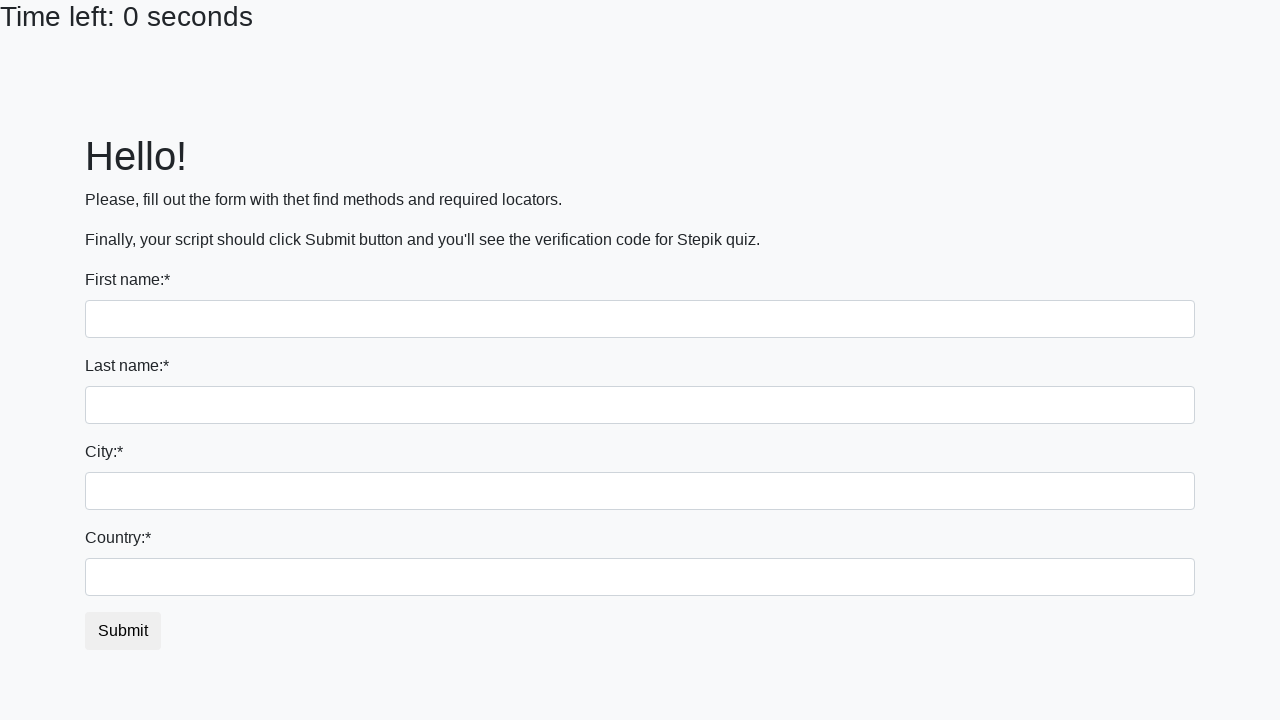